Navigates to an automation practice page, deletes all cookies, and captures the page state

Starting URL: https://www.rahulshettyacademy.com/AutomationPractice/

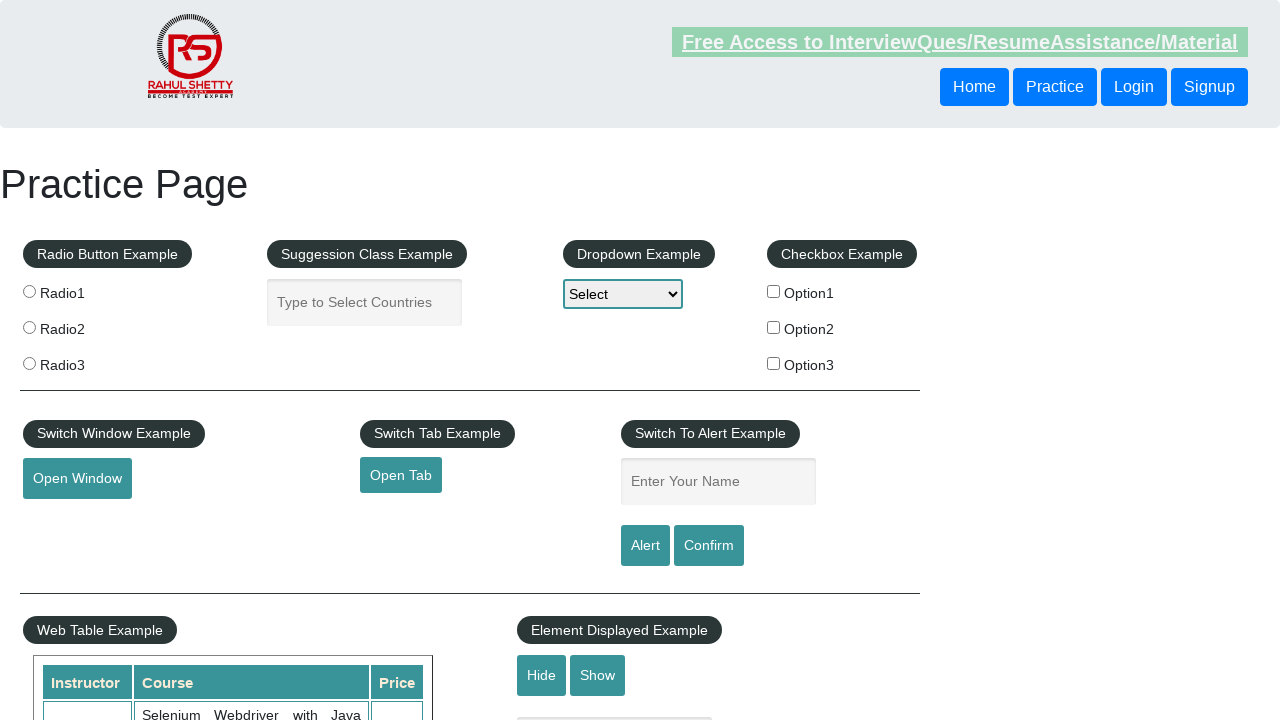

Cleared all cookies from the browser context
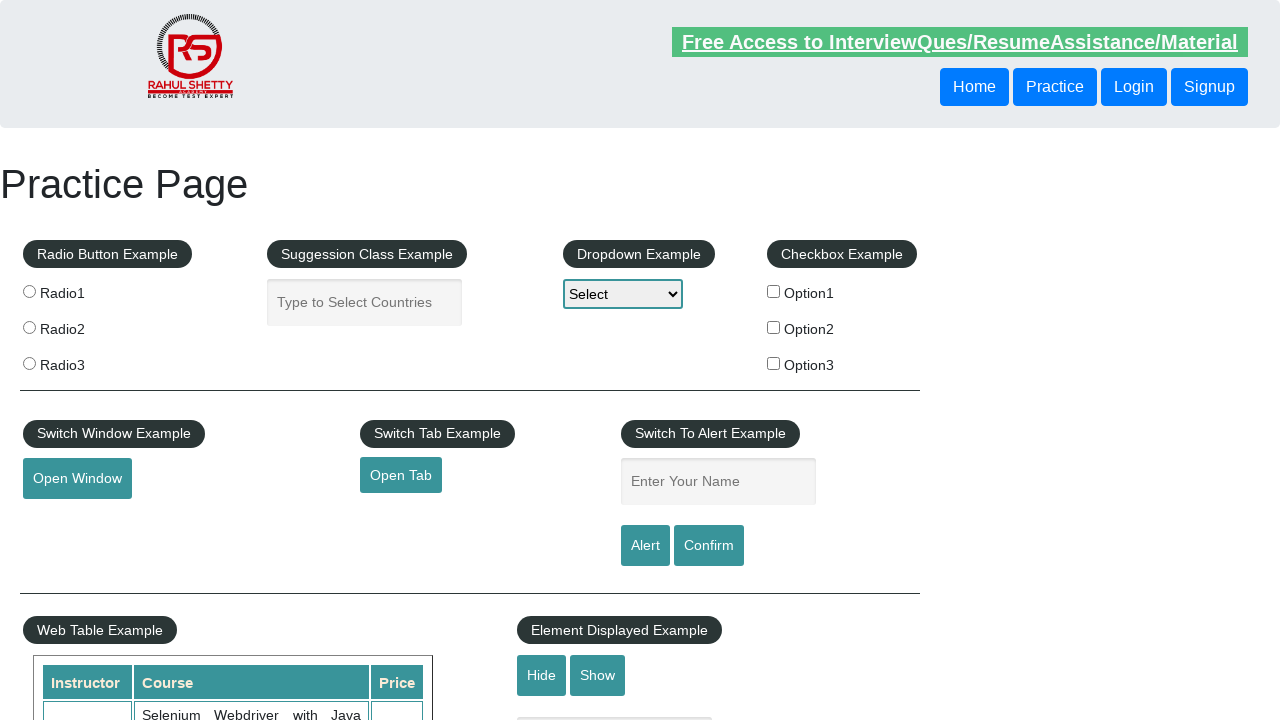

Retrieved page title: Practice Page
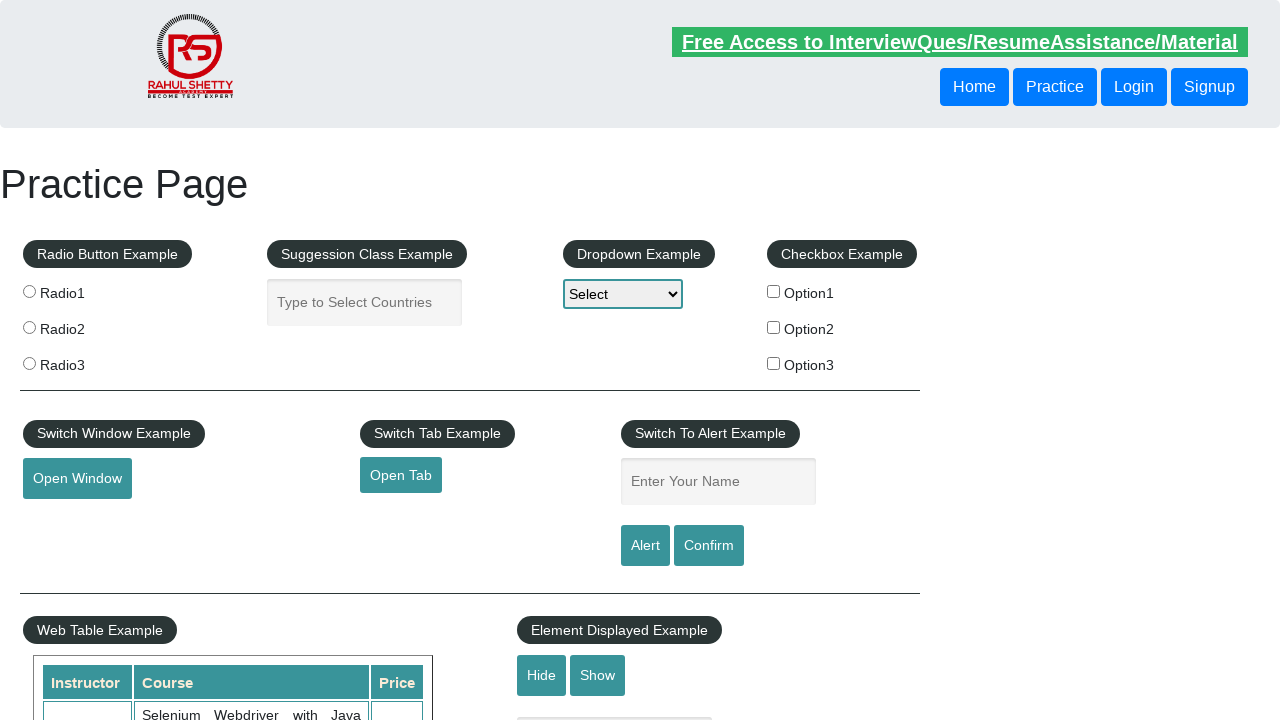

Captured page screenshot after cookie deletion
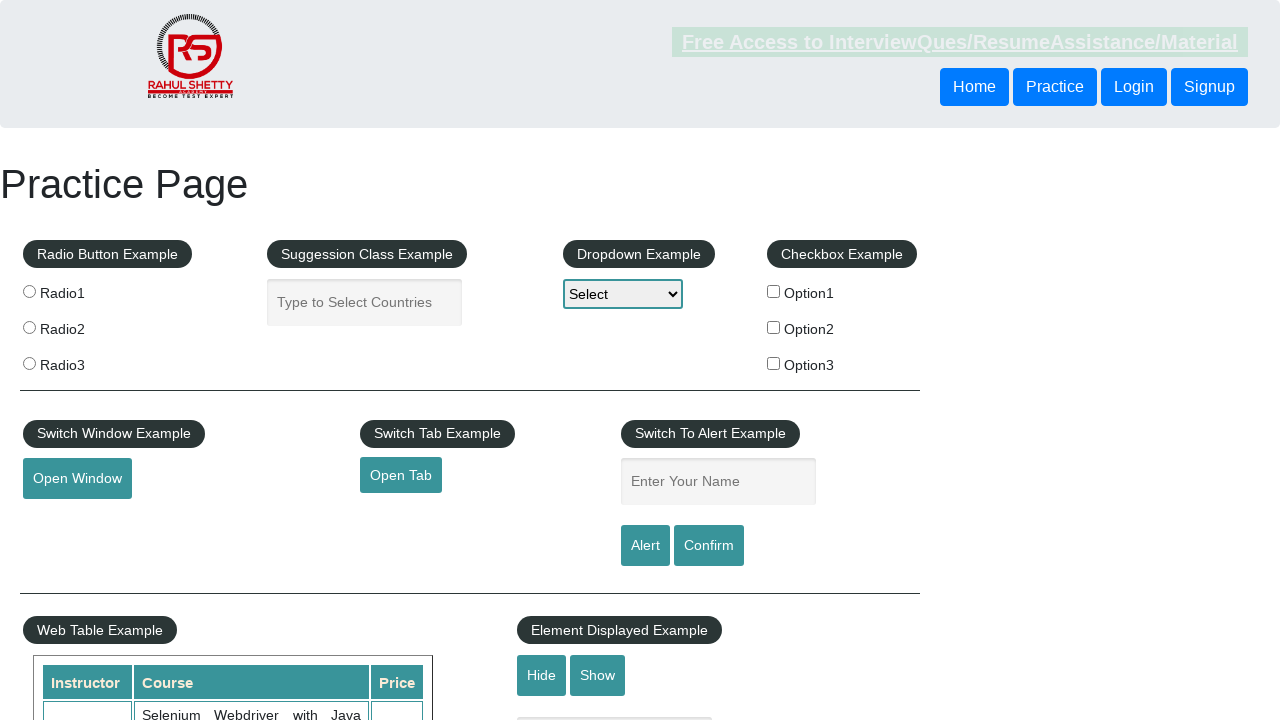

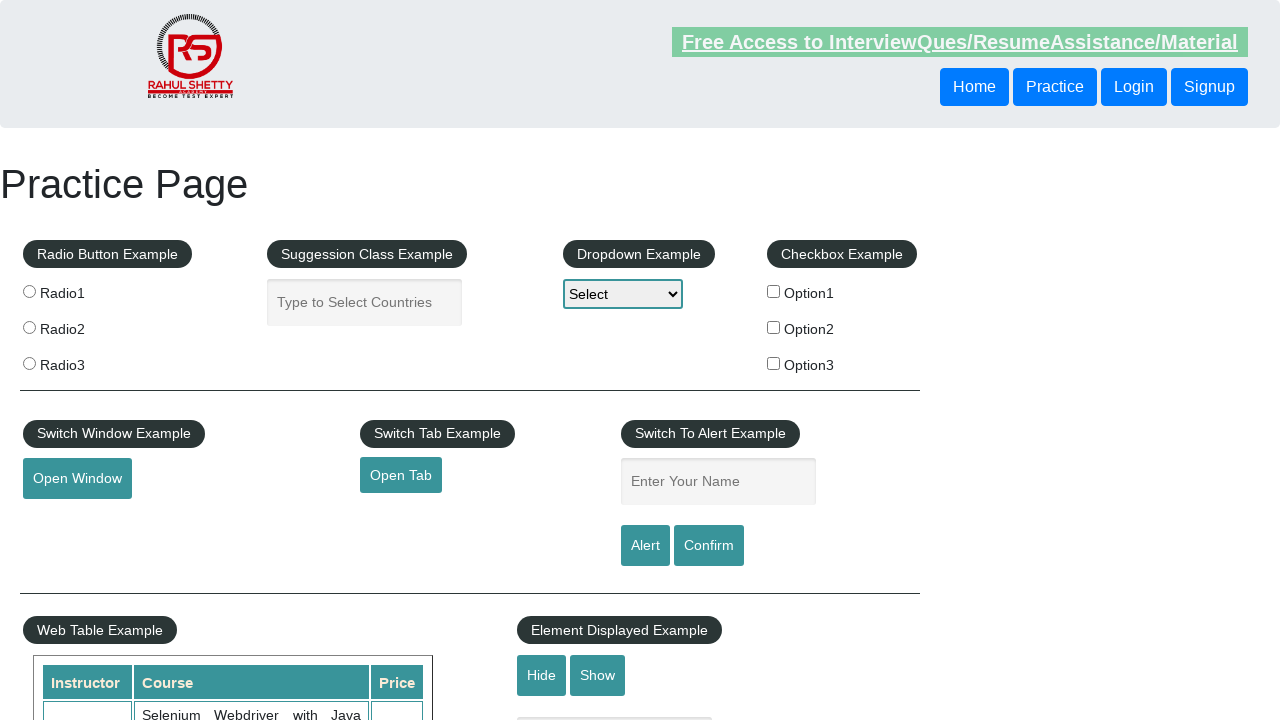